Tests selecting the red radio button by verifying it's enabled and visible, then clicking it to select it, and verifying the selection.

Starting URL: https://selenium08.blogspot.com/2019/08/radio-buttons.html

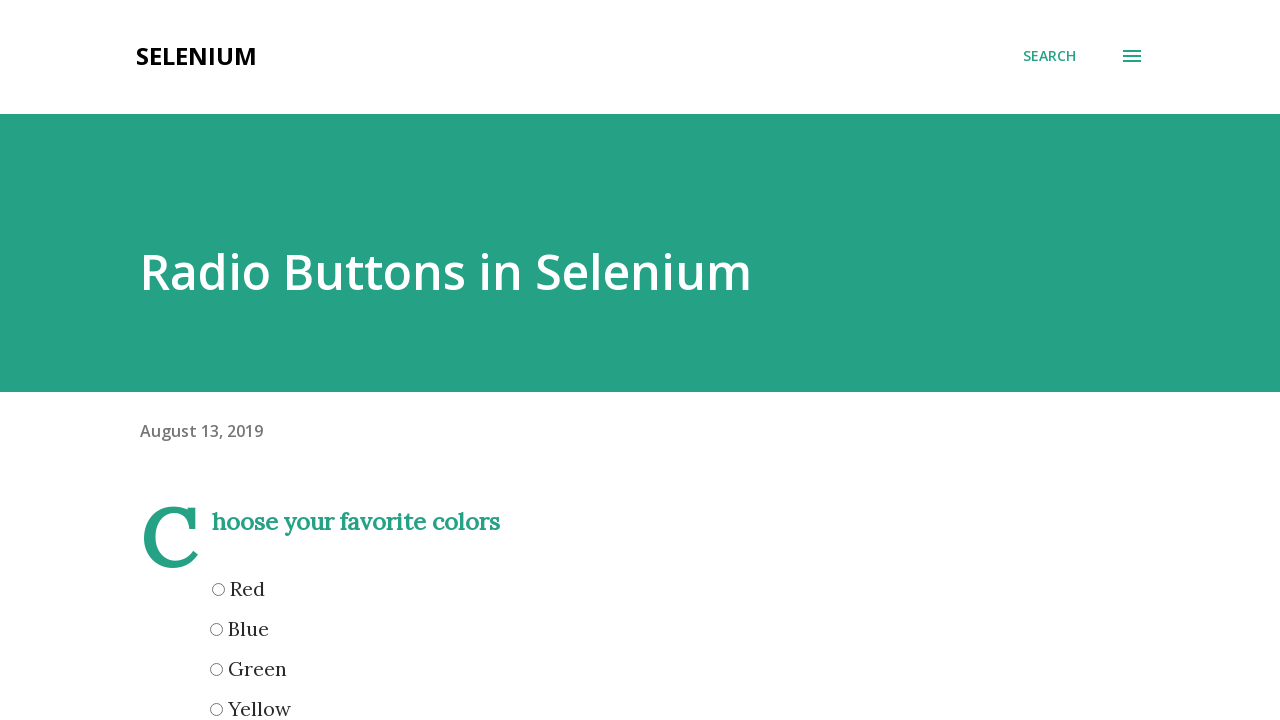

Located the red radio button element
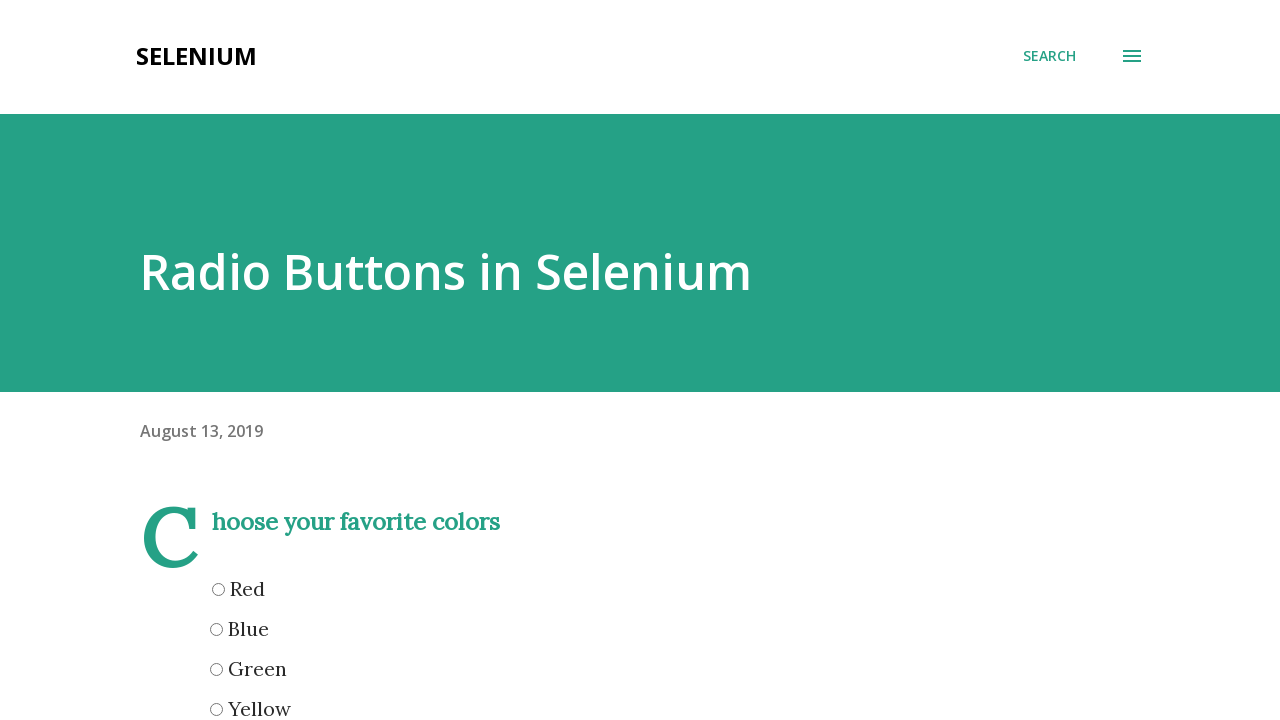

Red radio button is now visible
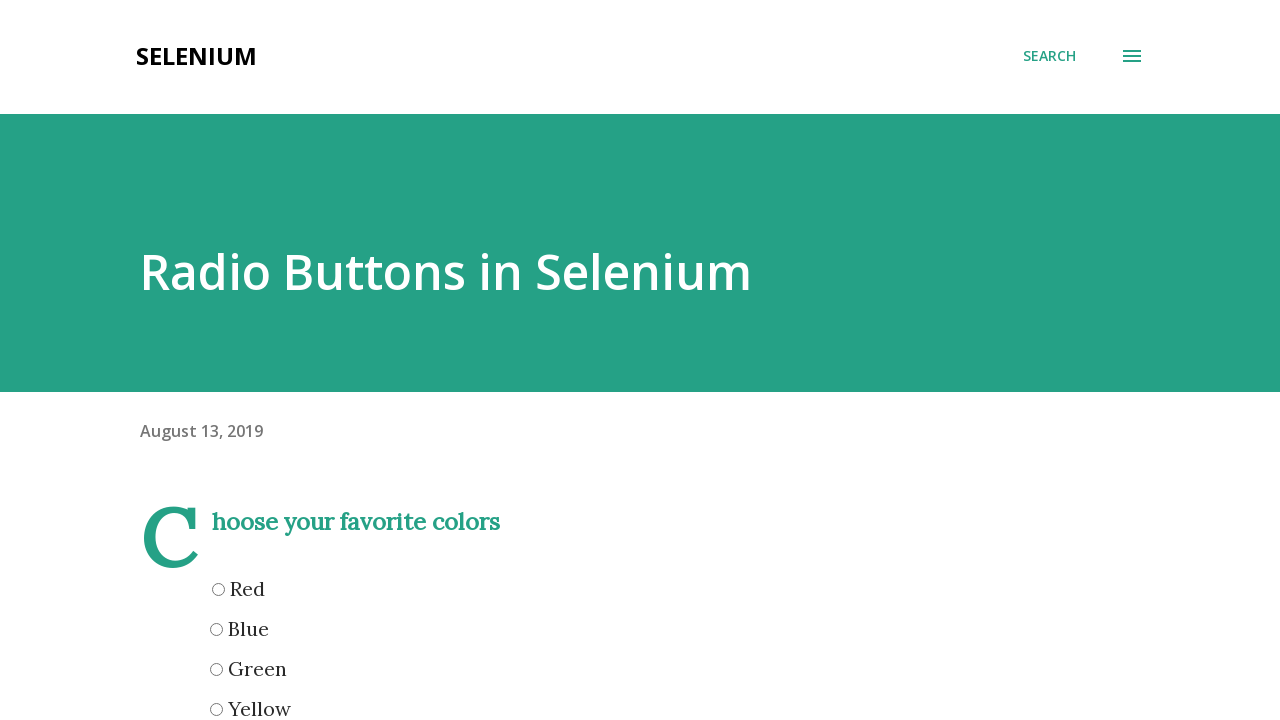

Verified red radio button is enabled and visible
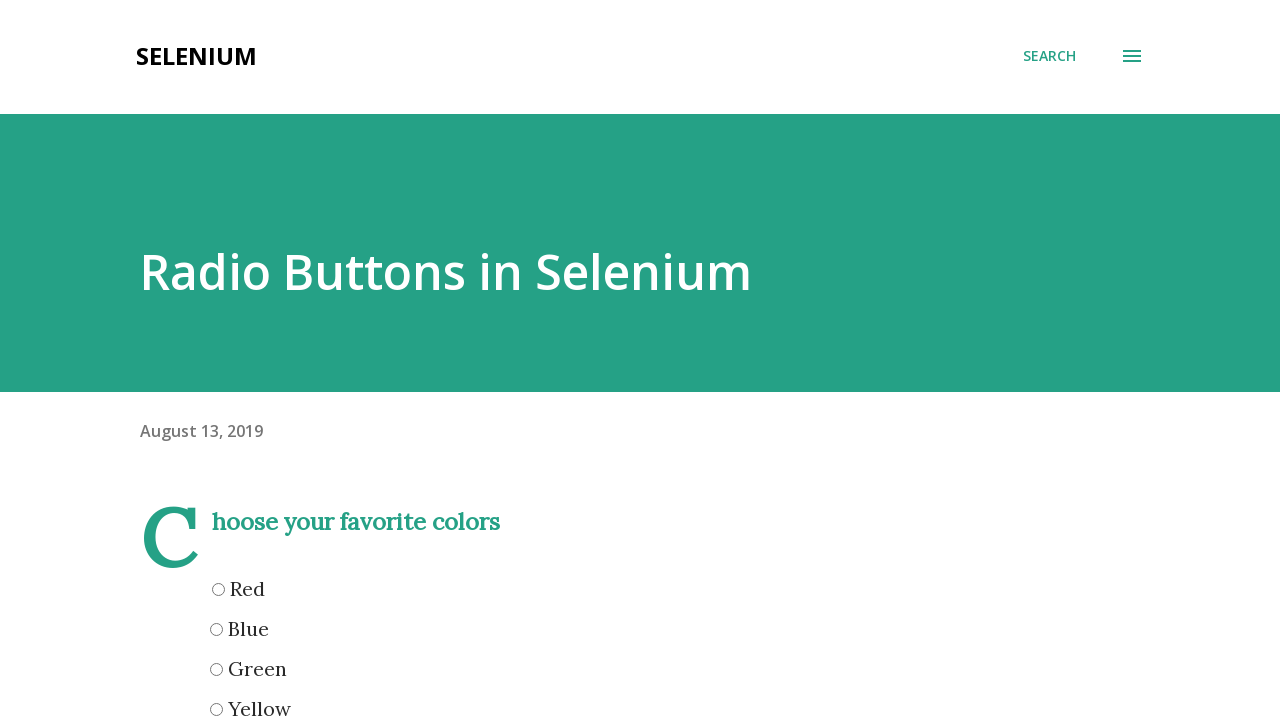

Clicked the red radio button to select it at (218, 589) on input[name='red']
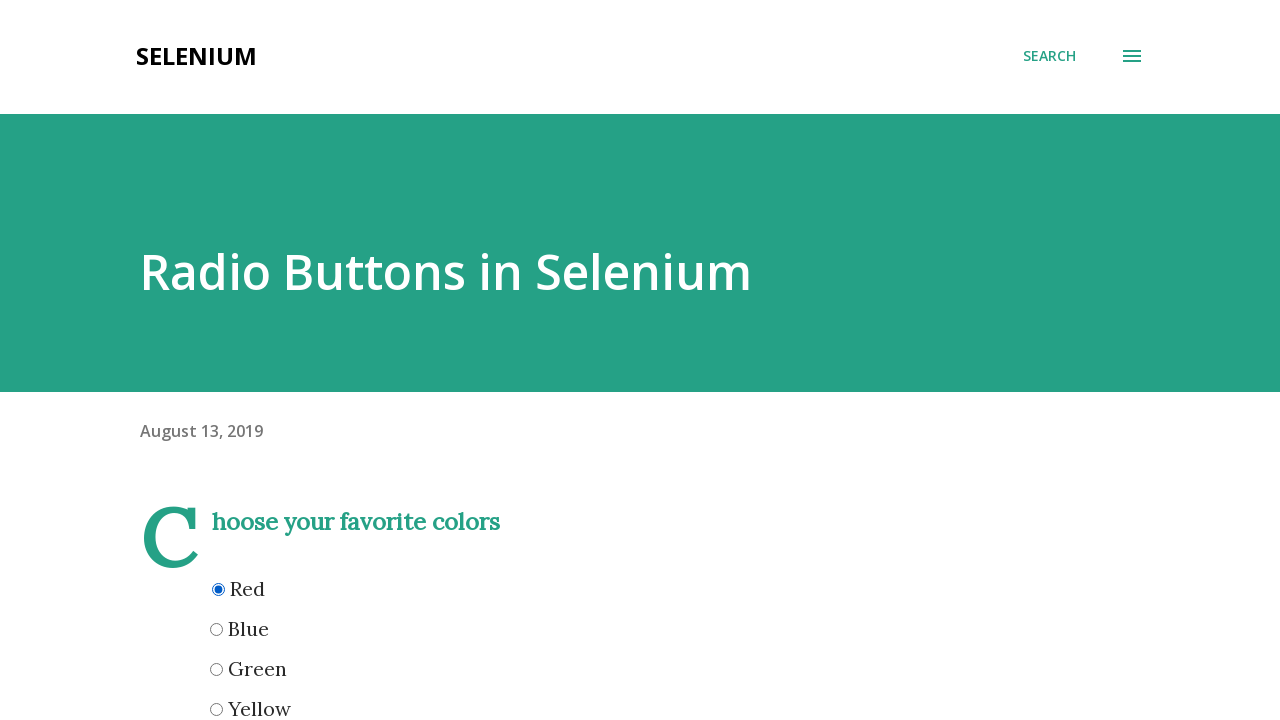

Verified red radio button is now selected
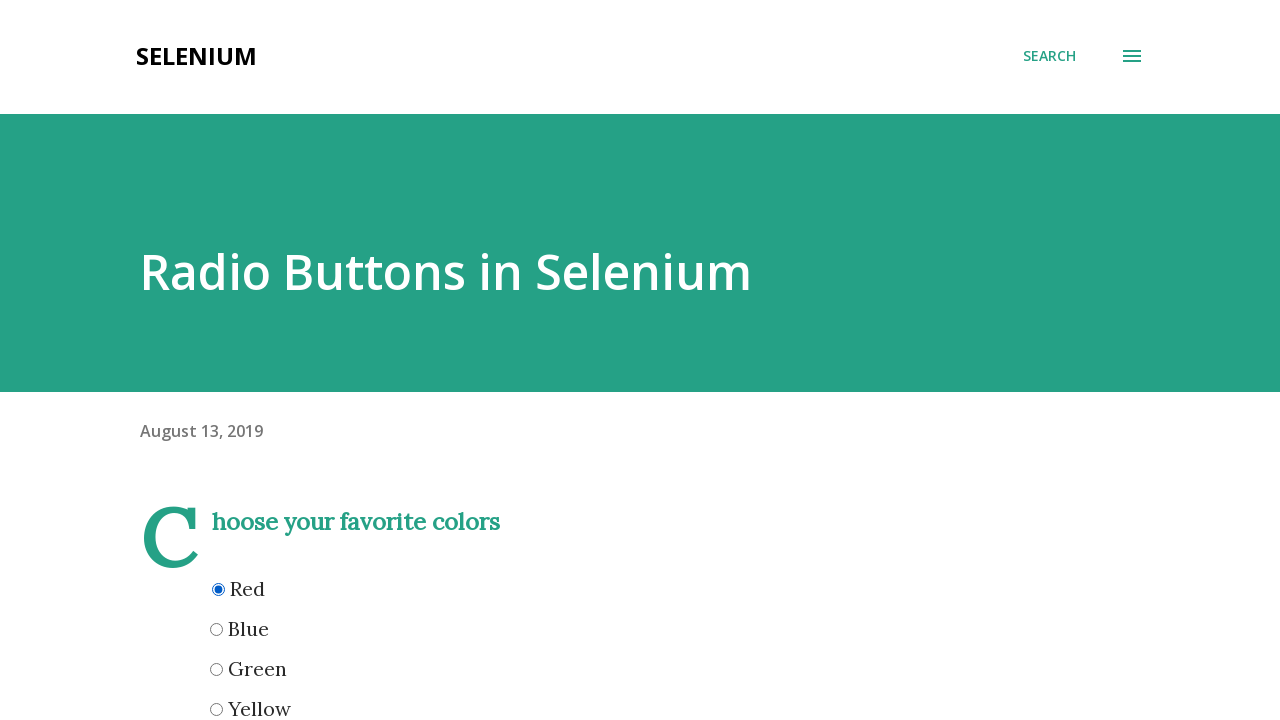

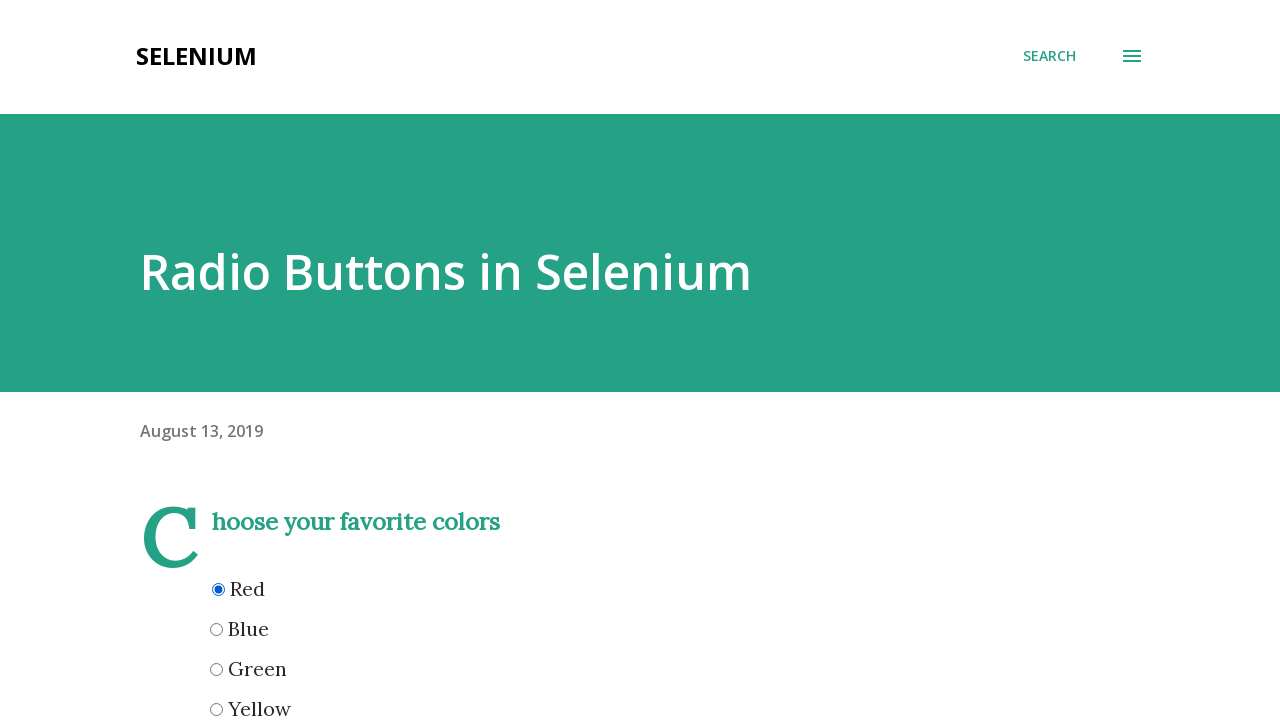